Tests a comprehensive practice form by filling personal information (name, email, phone), selecting gender, adding subjects, selecting hobbies checkboxes, entering address, selecting state and city from dropdowns, and submitting the form

Starting URL: https://demoqa.com/automation-practice-form

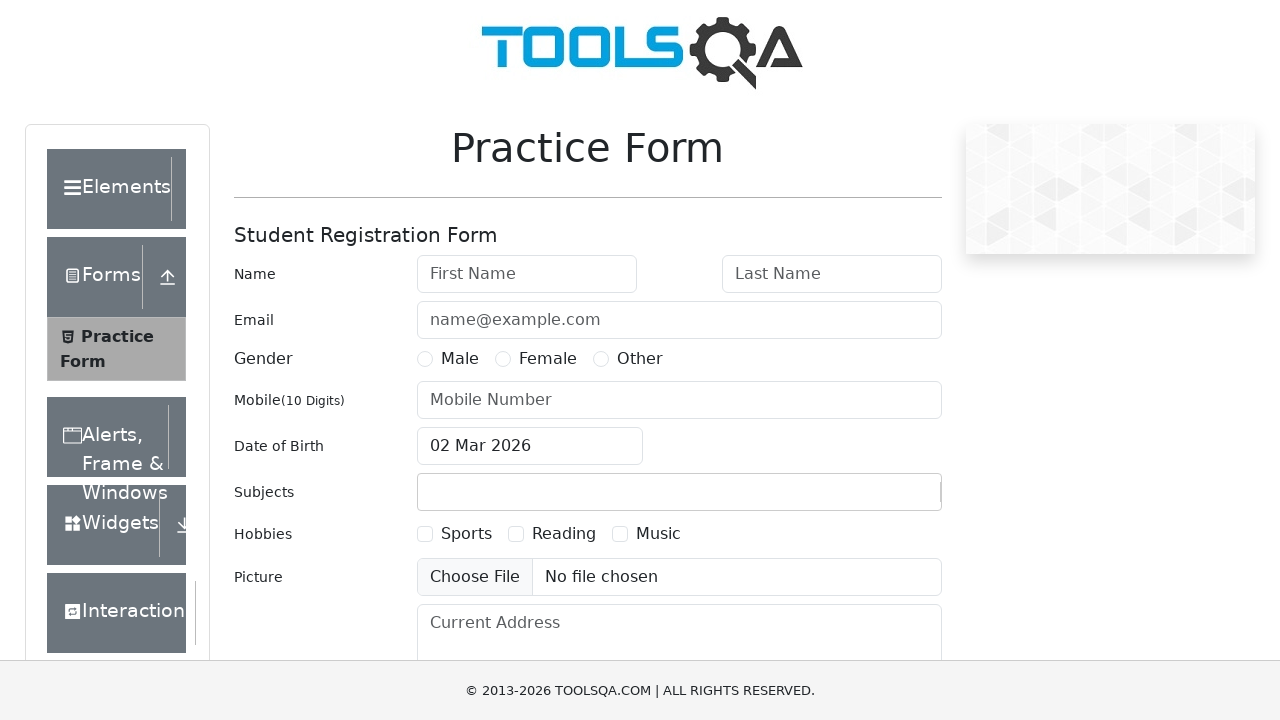

Filled first name field with 'Denis' on #firstName
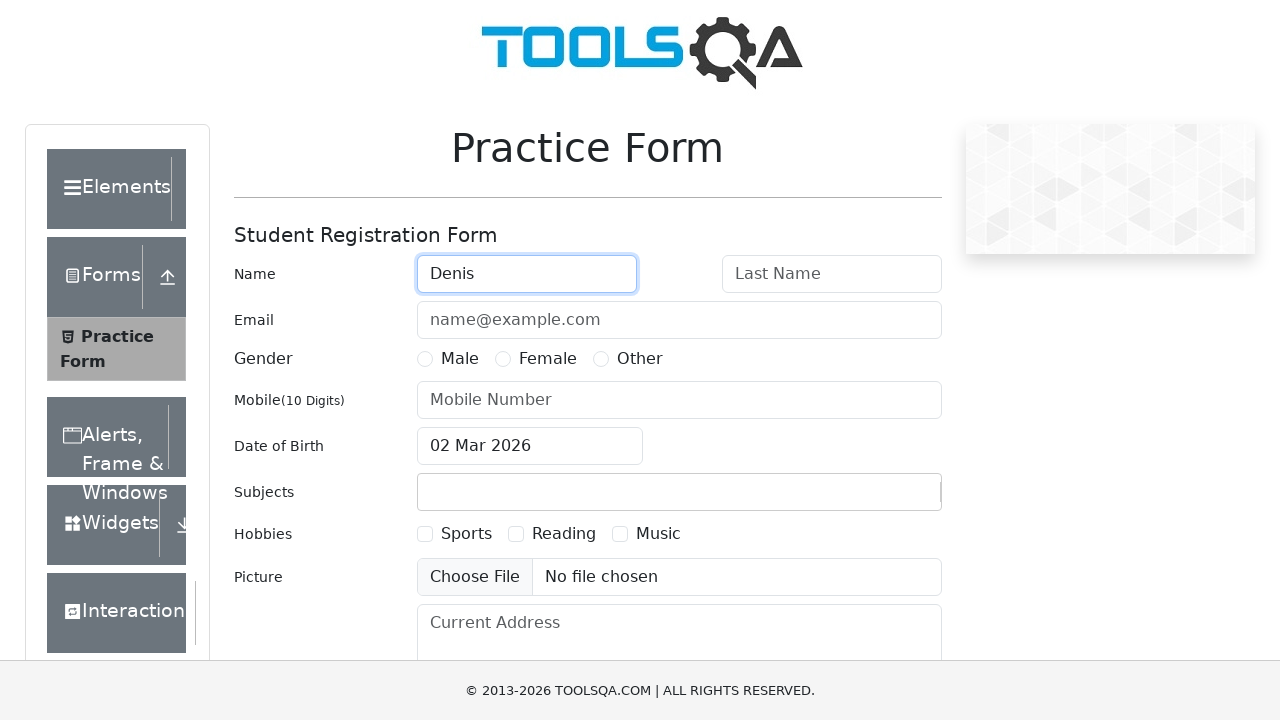

Filled last name field with 'Novicov' on #lastName
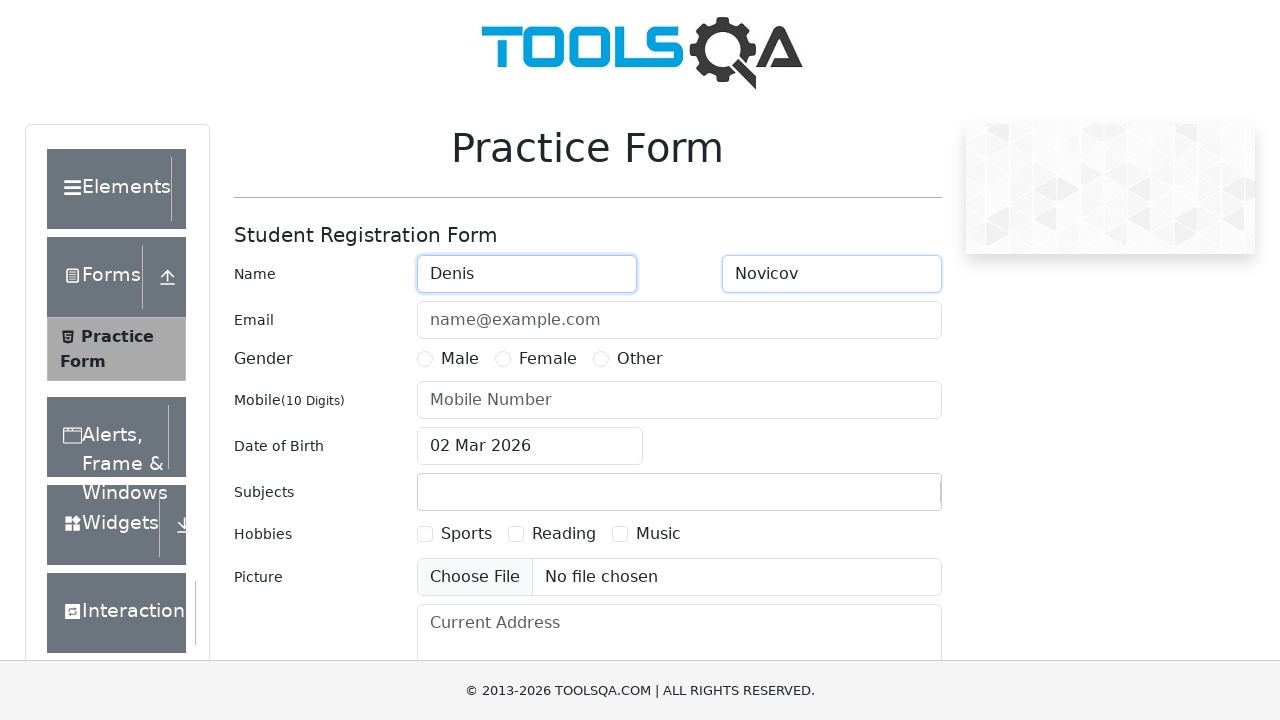

Filled email field with 'denisnovicov@example.com' on #userEmail
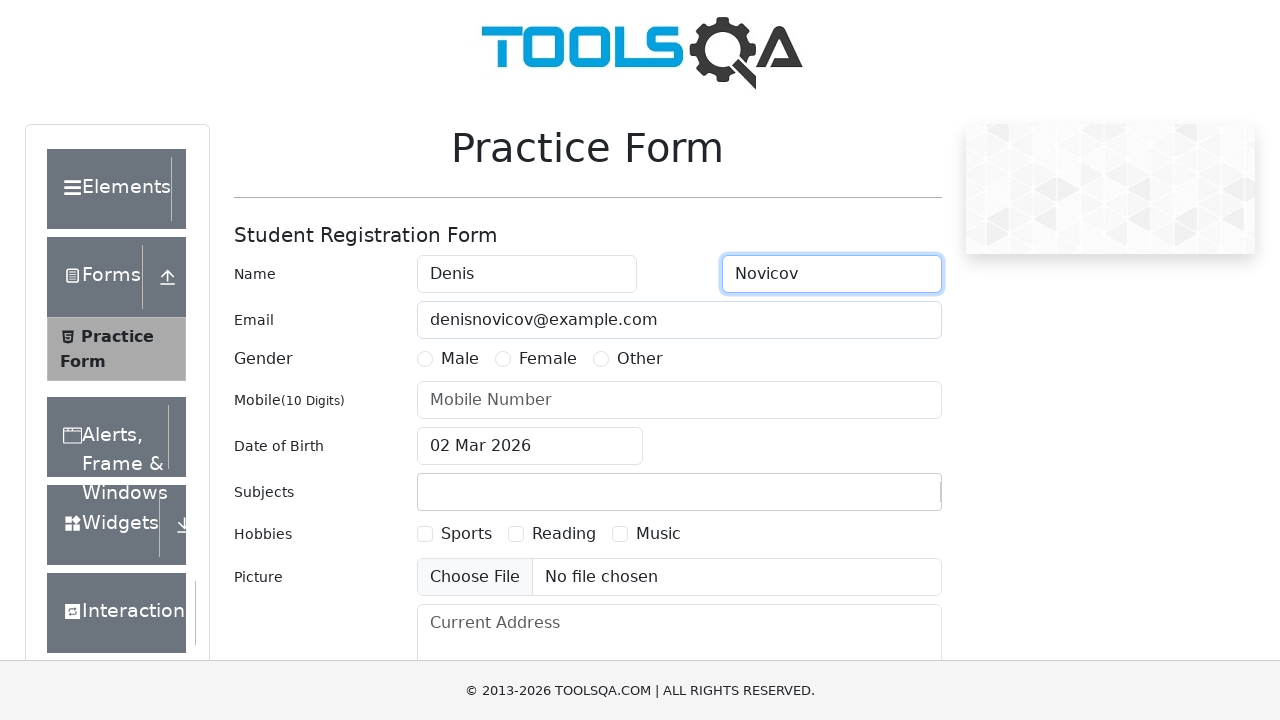

Filled phone number field with '7999999999' on #userNumber
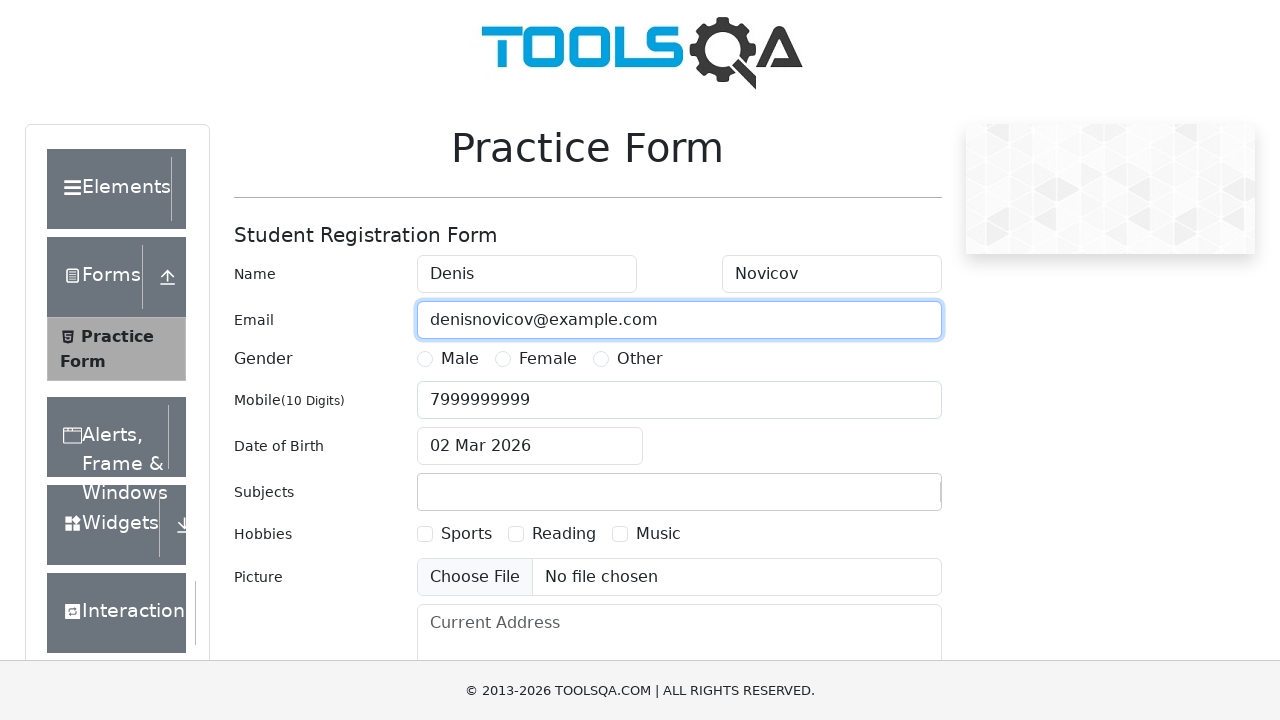

Selected 'Male' gender option at (460, 359) on xpath=//label[contains(text(),'Male')]
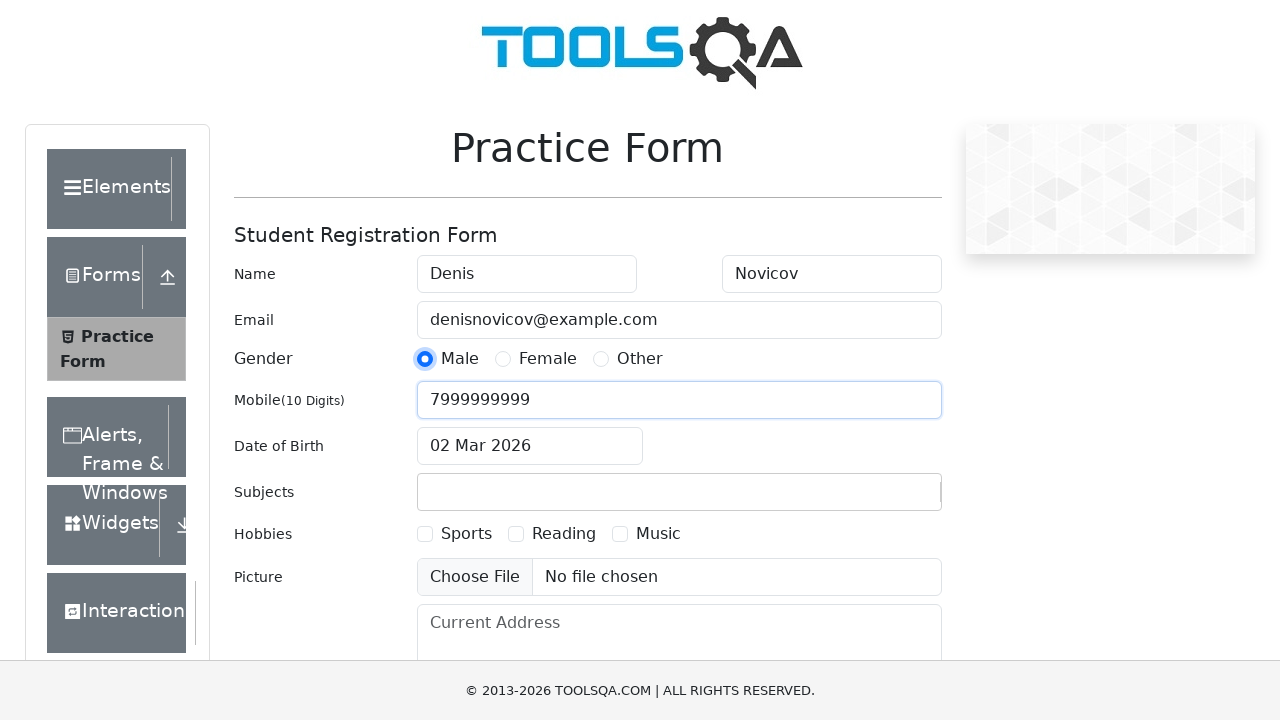

Filled subjects input with 'English' on #subjectsInput
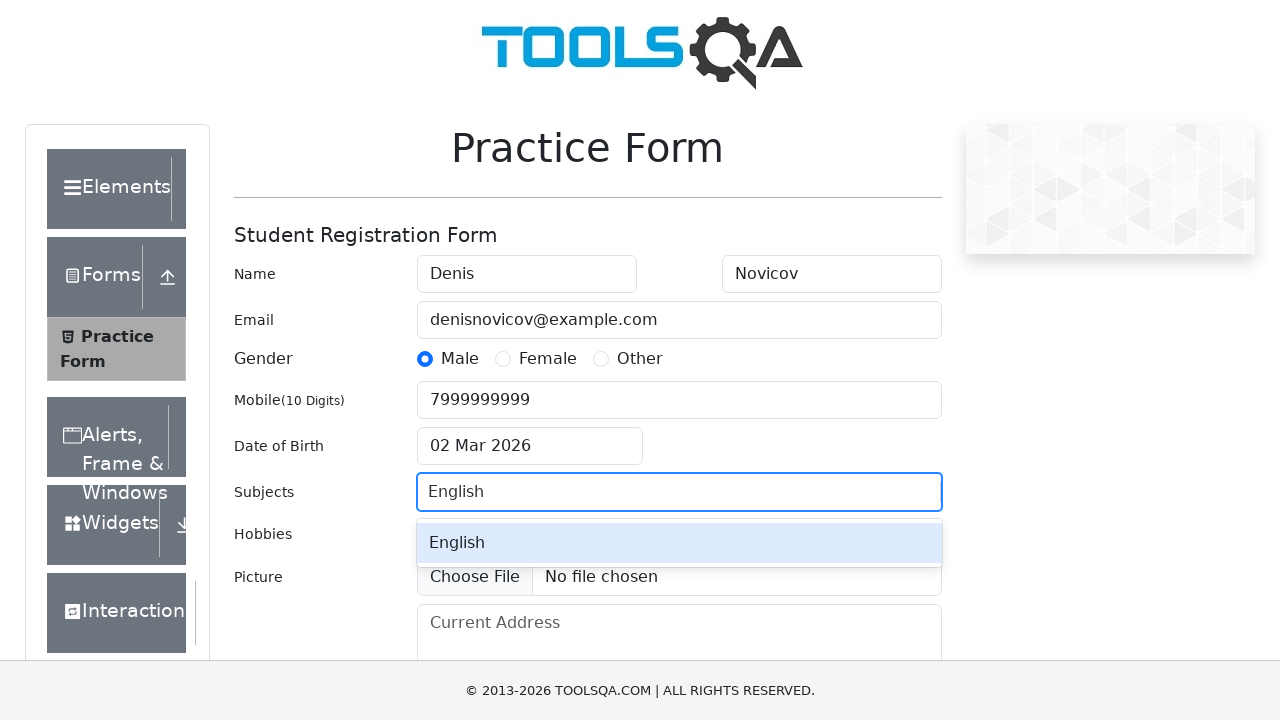

Pressed Enter to add 'English' subject
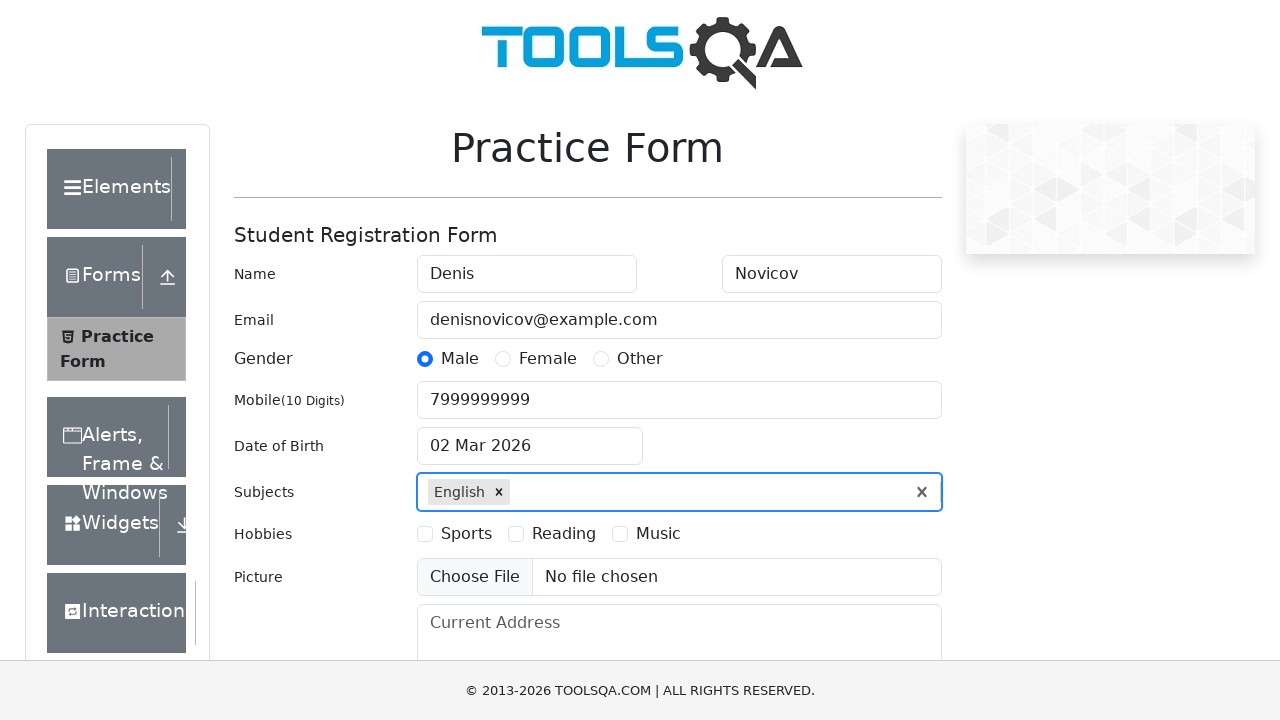

Filled subjects input with 'Commerce' on #subjectsInput
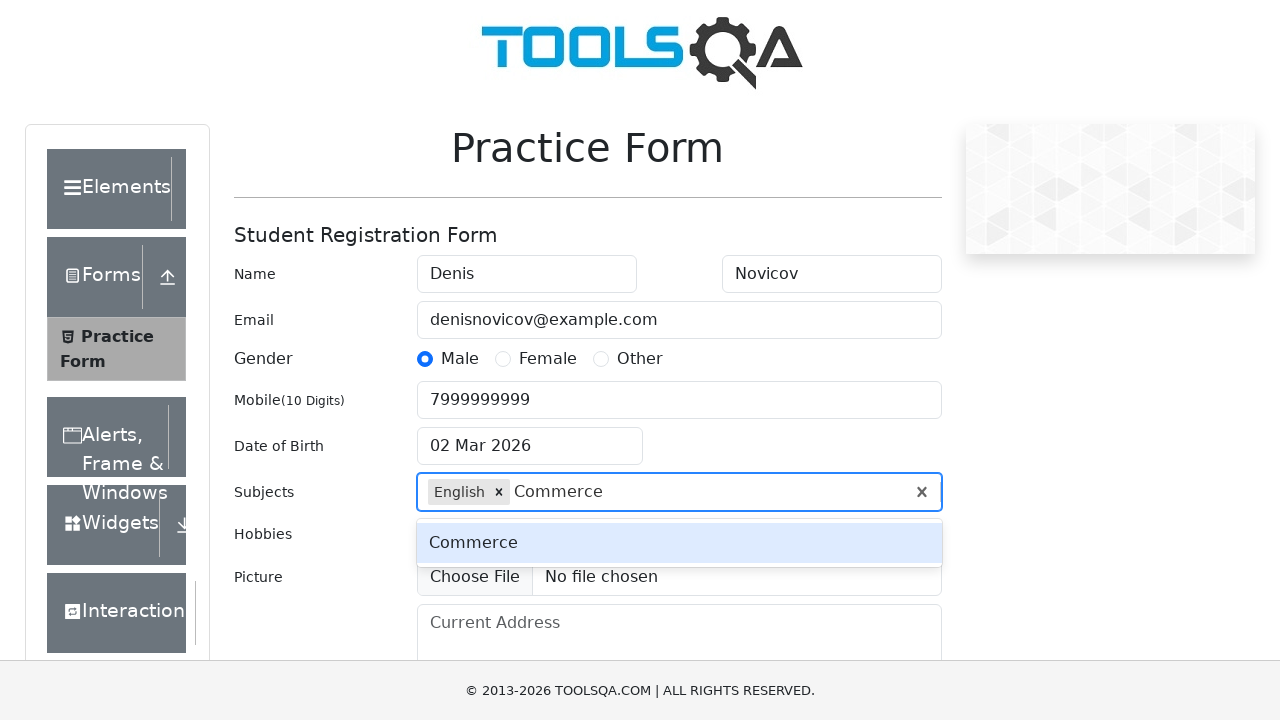

Pressed Enter to add 'Commerce' subject
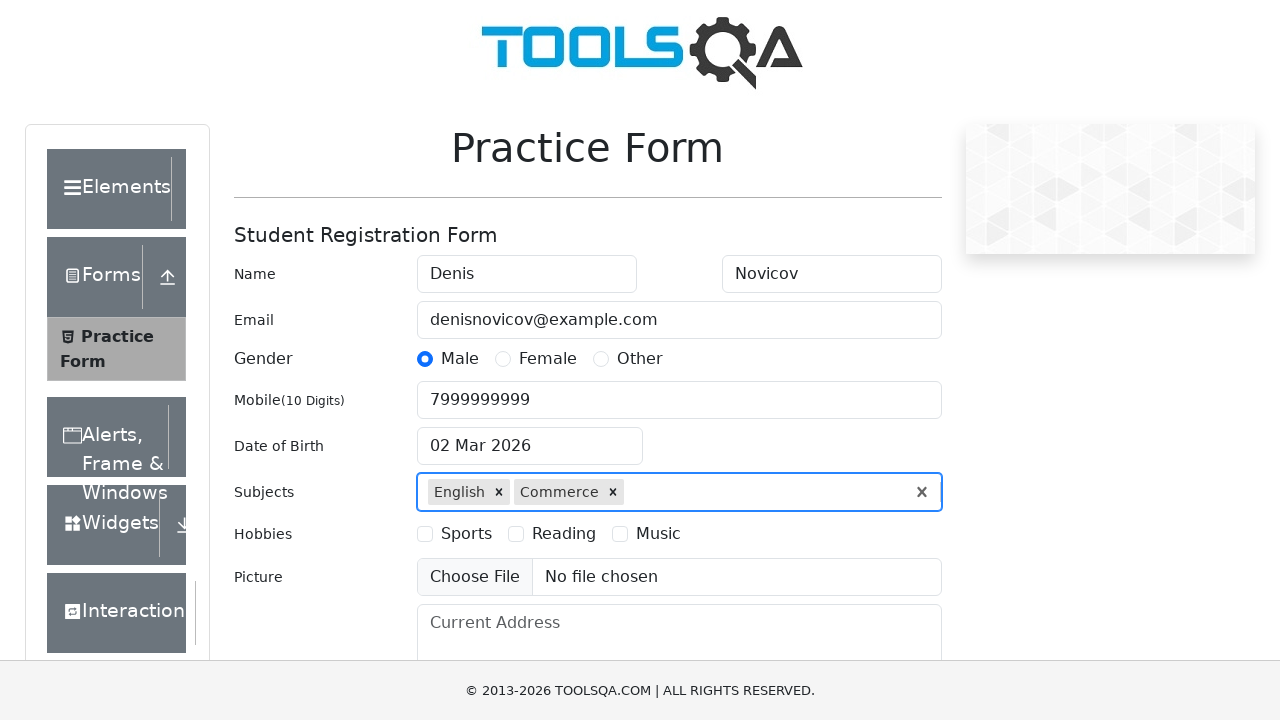

Scrolled to bottom of page
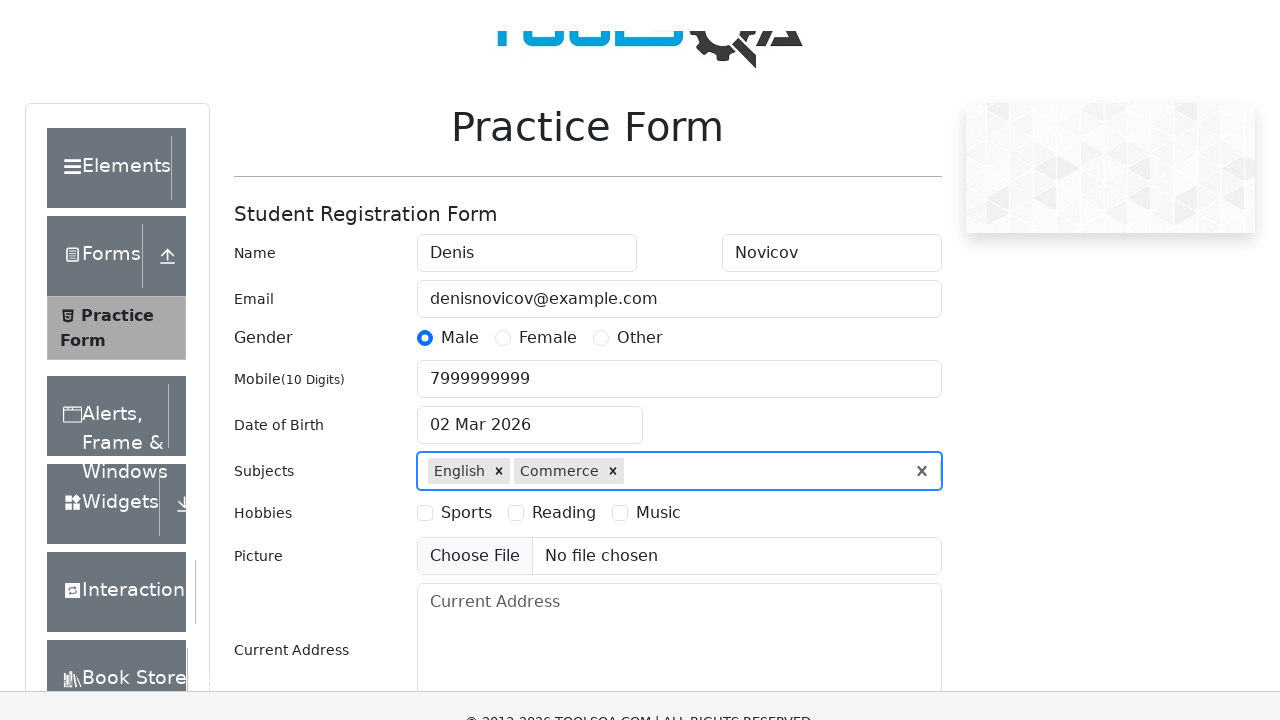

Selected 'Sports' hobby checkbox at (466, 206) on label[for='hobbies-checkbox-1']
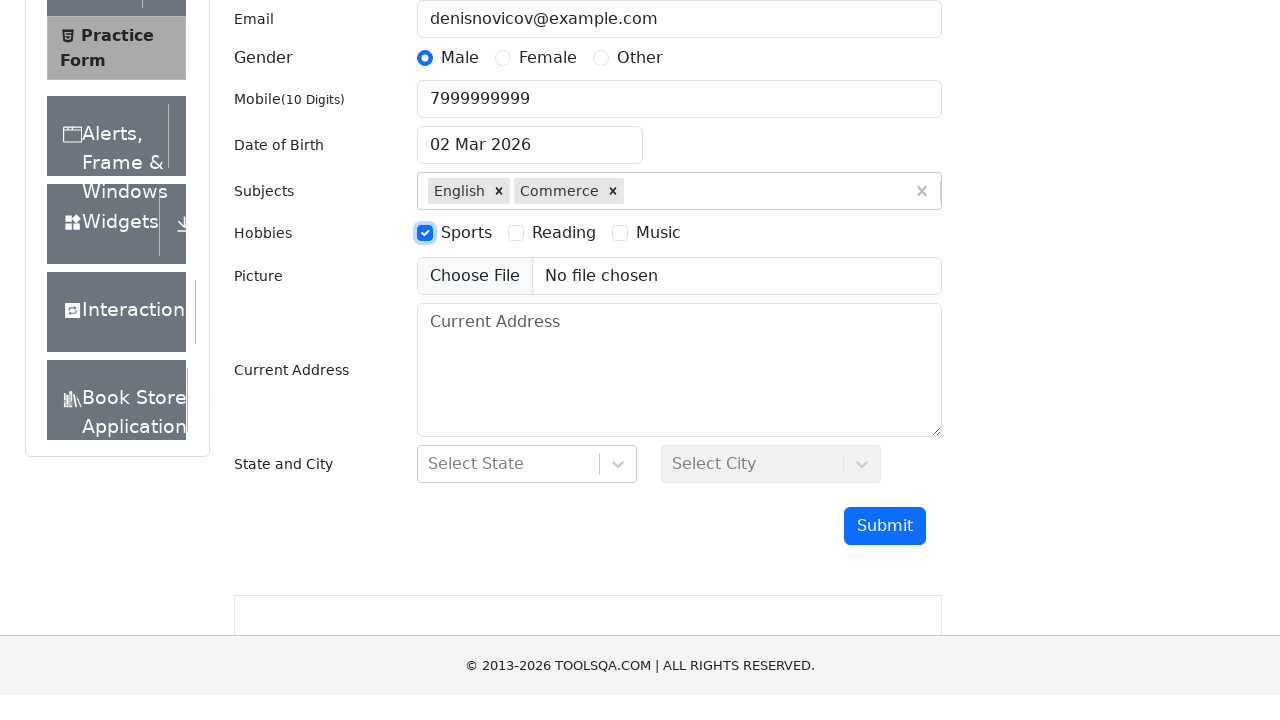

Selected 'Reading' hobby checkbox at (564, 360) on xpath=//label[contains(text(),'Reading')]
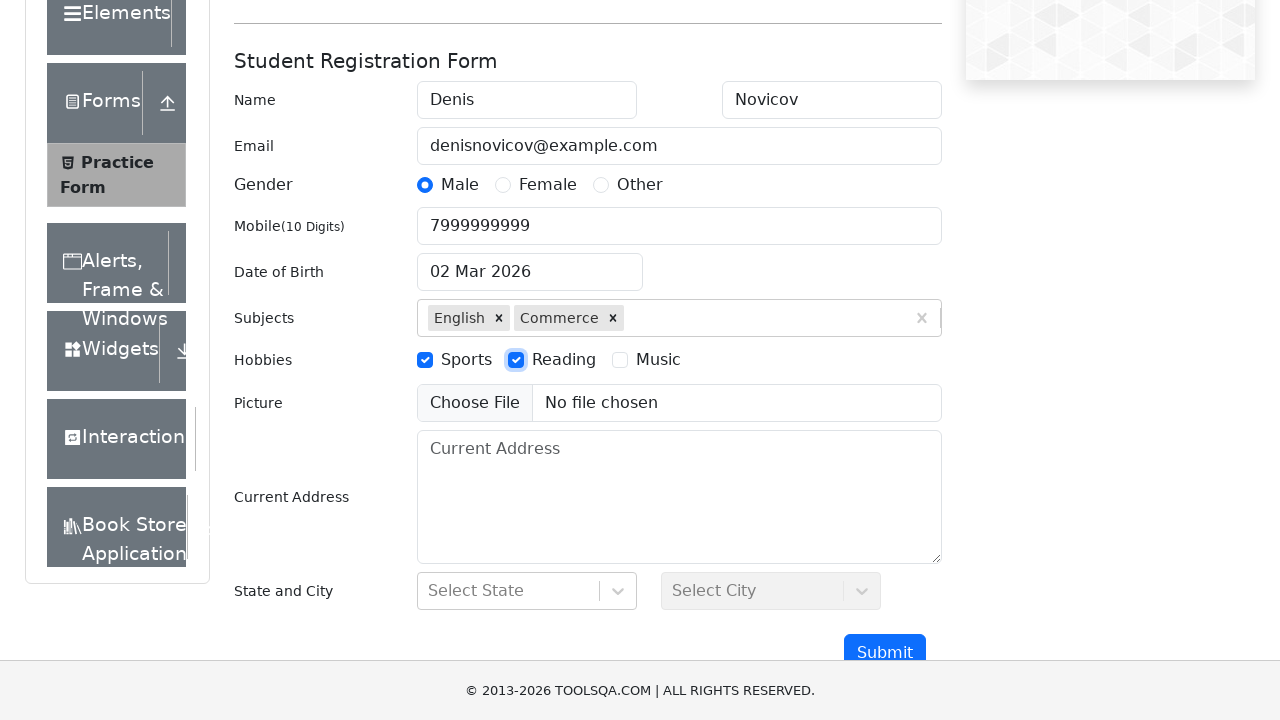

Selected 'Music' hobby checkbox at (658, 360) on xpath=//label[contains(text(),'Music')]
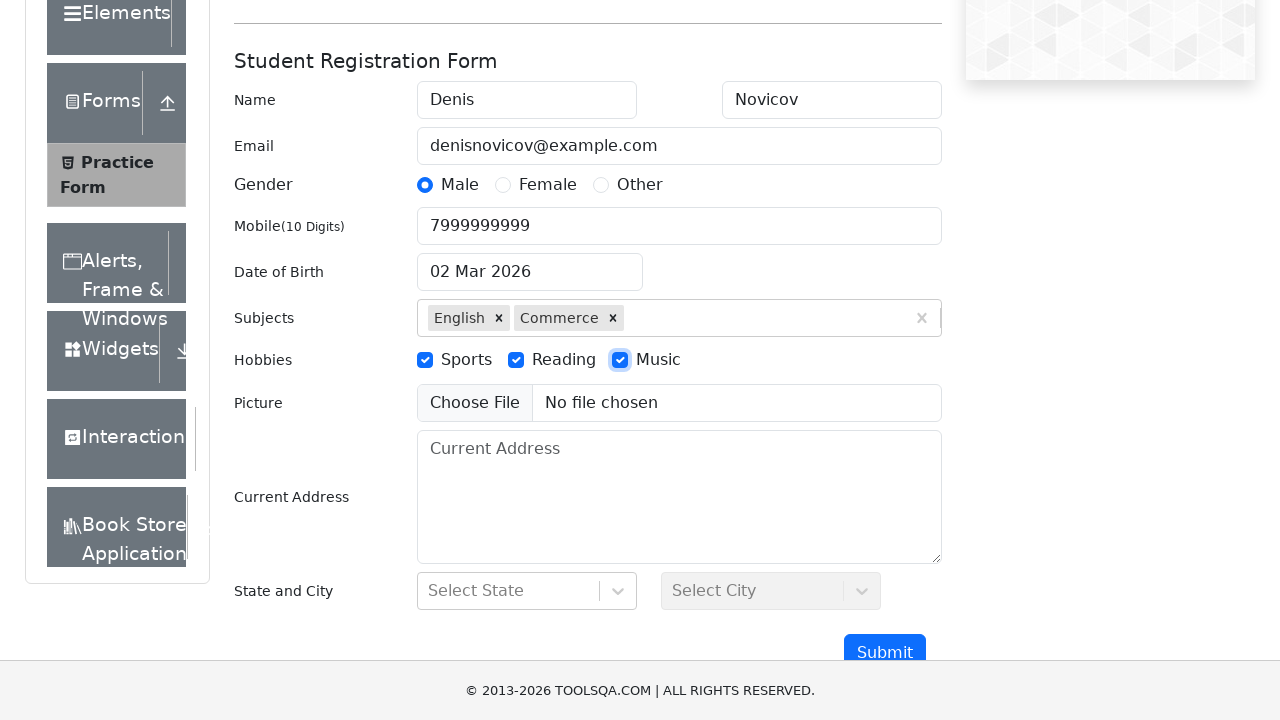

Filled current address with 'Prague, Vodickova 123/34' on #currentAddress
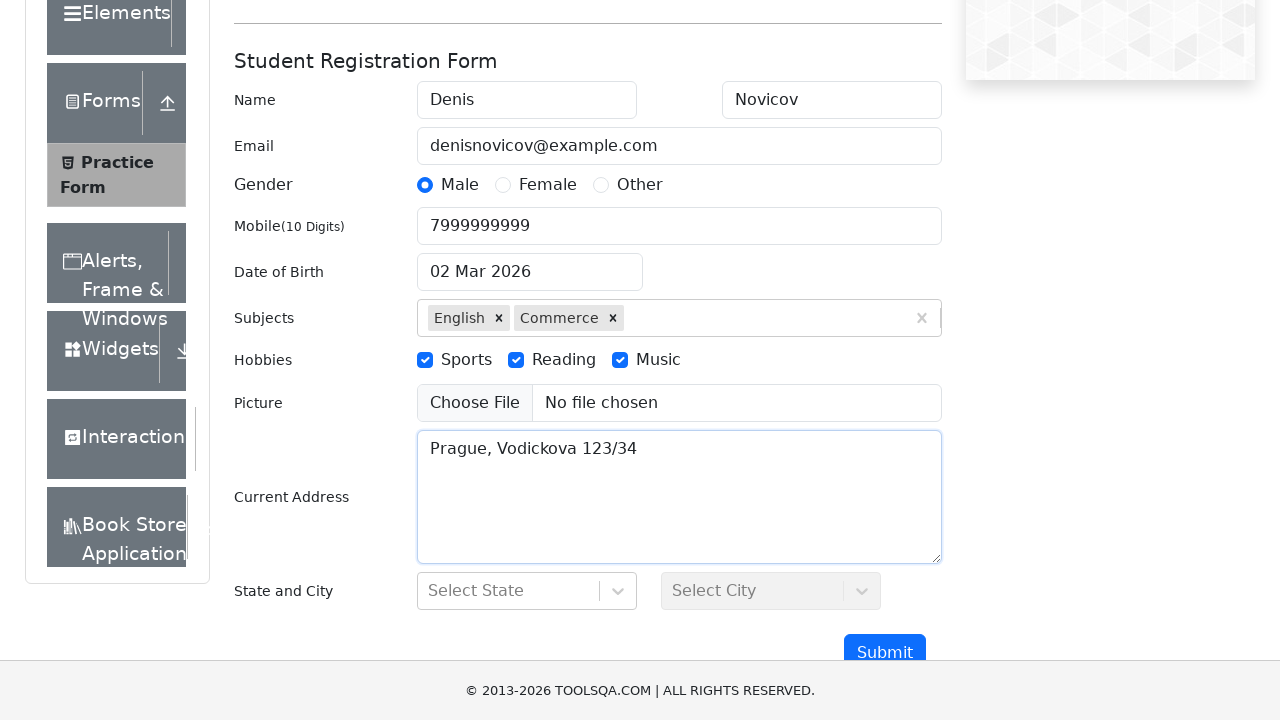

Clicked state dropdown to open options at (508, 591) on #state >> div >> div:nth-child(2)
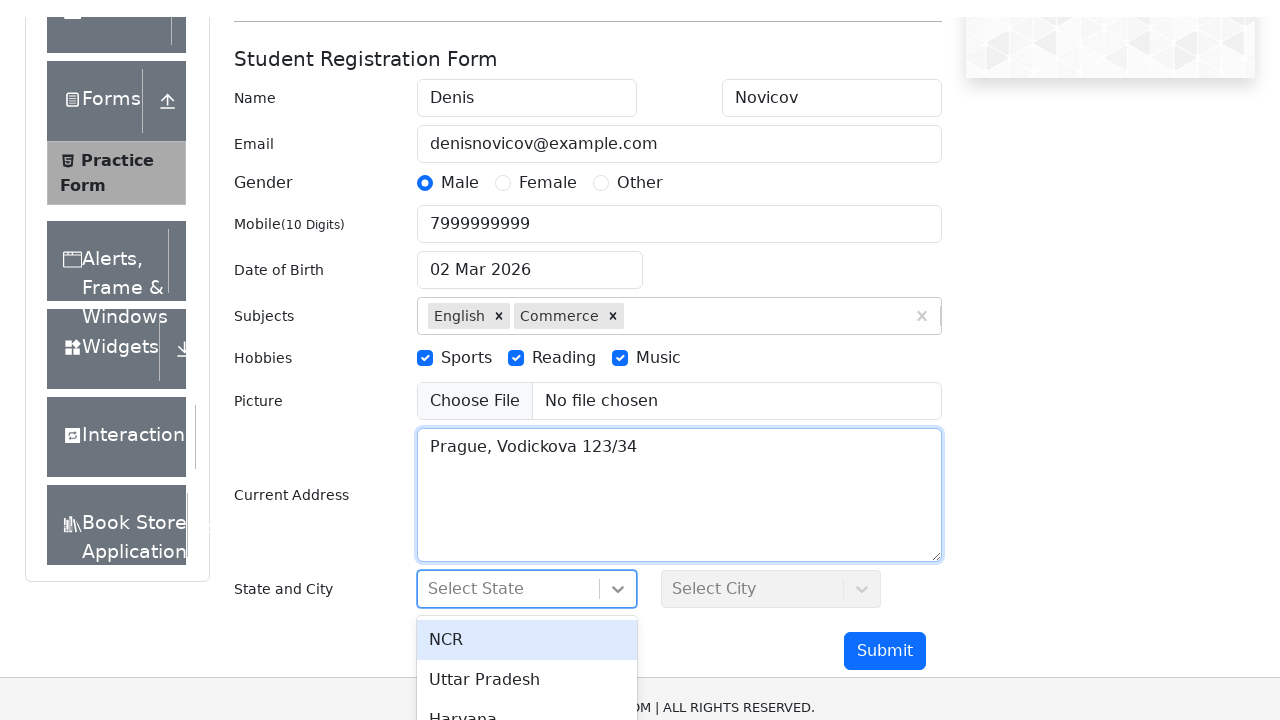

Selected 'NCR' from state dropdown at (527, 568) on xpath=//div[text()='NCR']
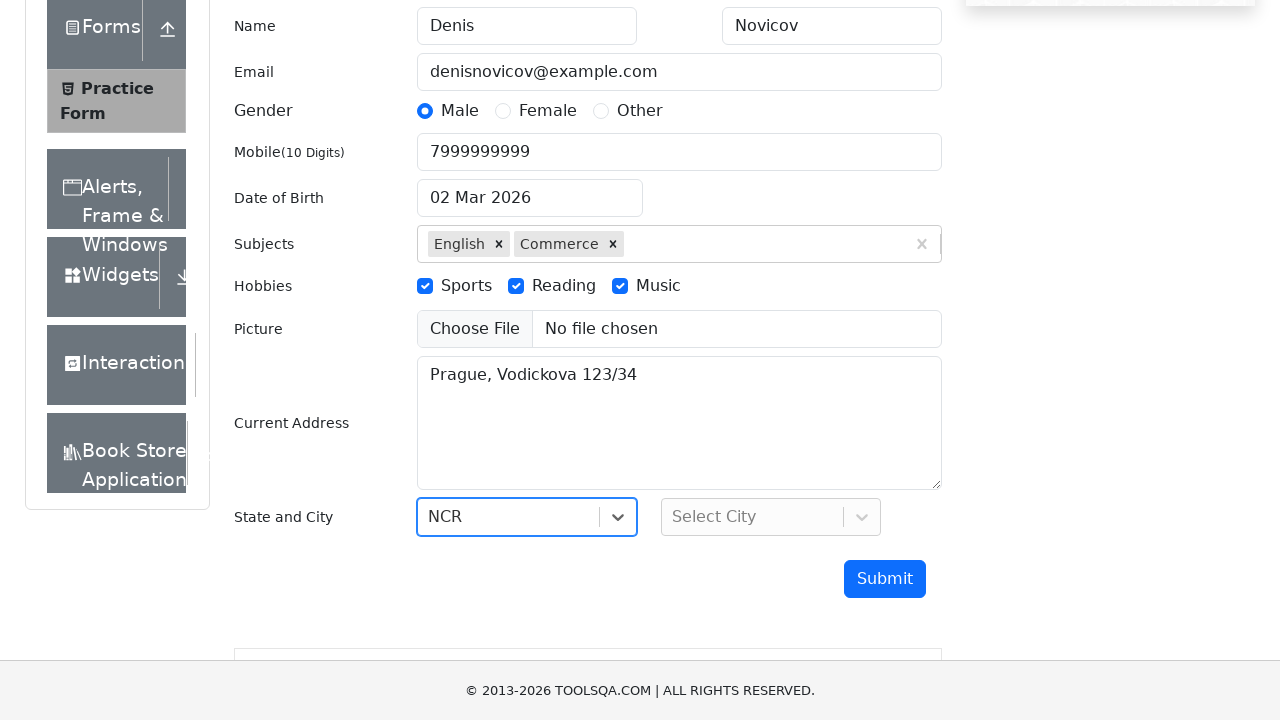

Clicked city dropdown to open options at (771, 517) on #city
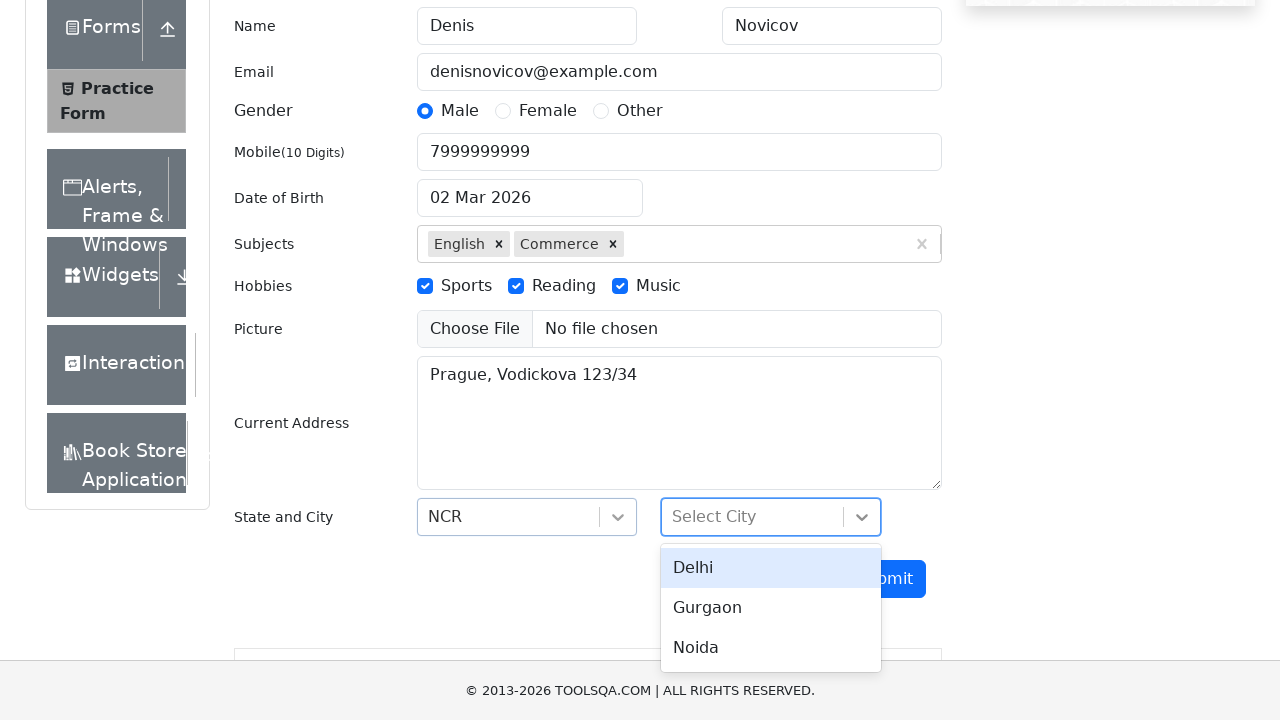

Selected 'Delhi' from city dropdown at (771, 568) on xpath=//div[text()='Delhi']
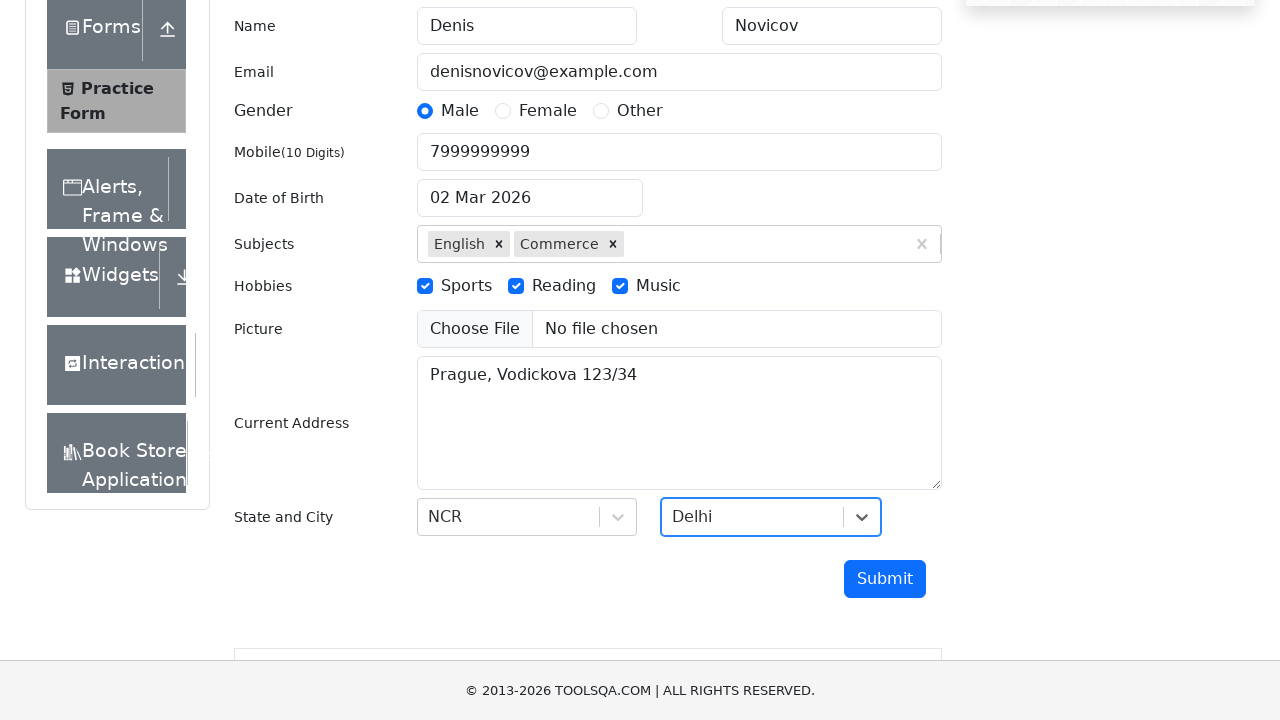

Clicked submit button to submit the form at (885, 579) on #submit
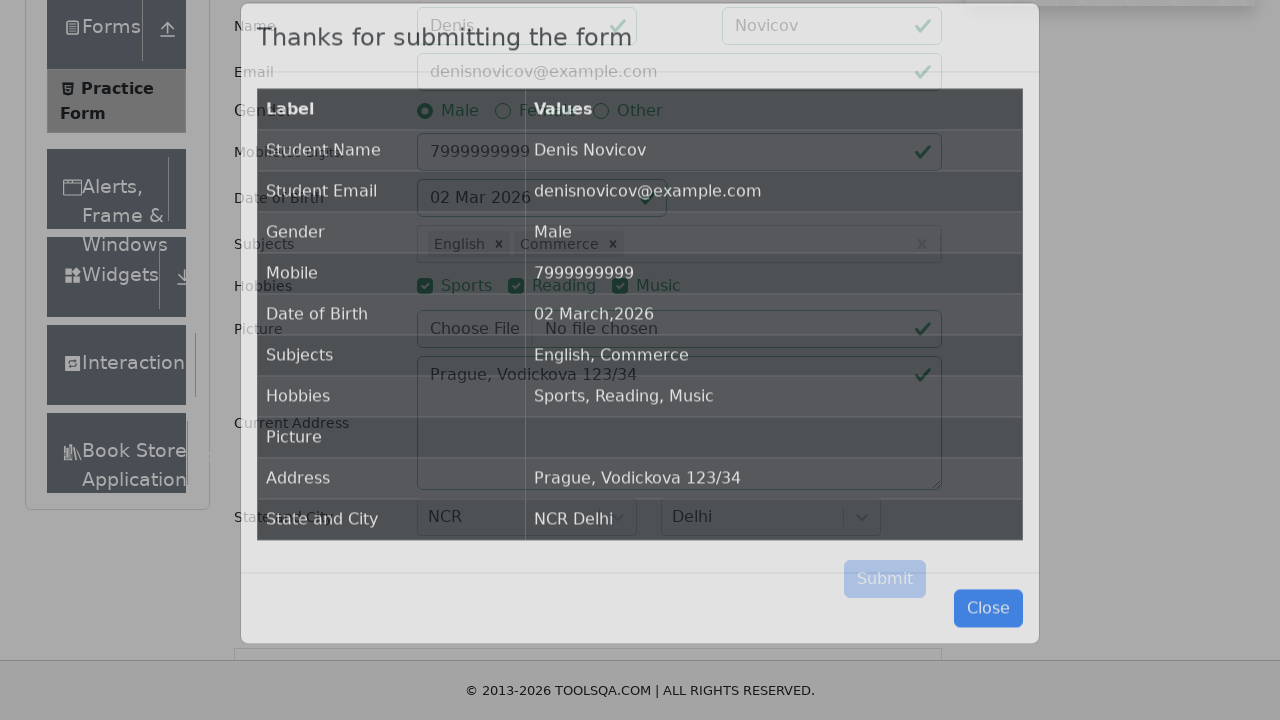

Form submission modal appeared with success message
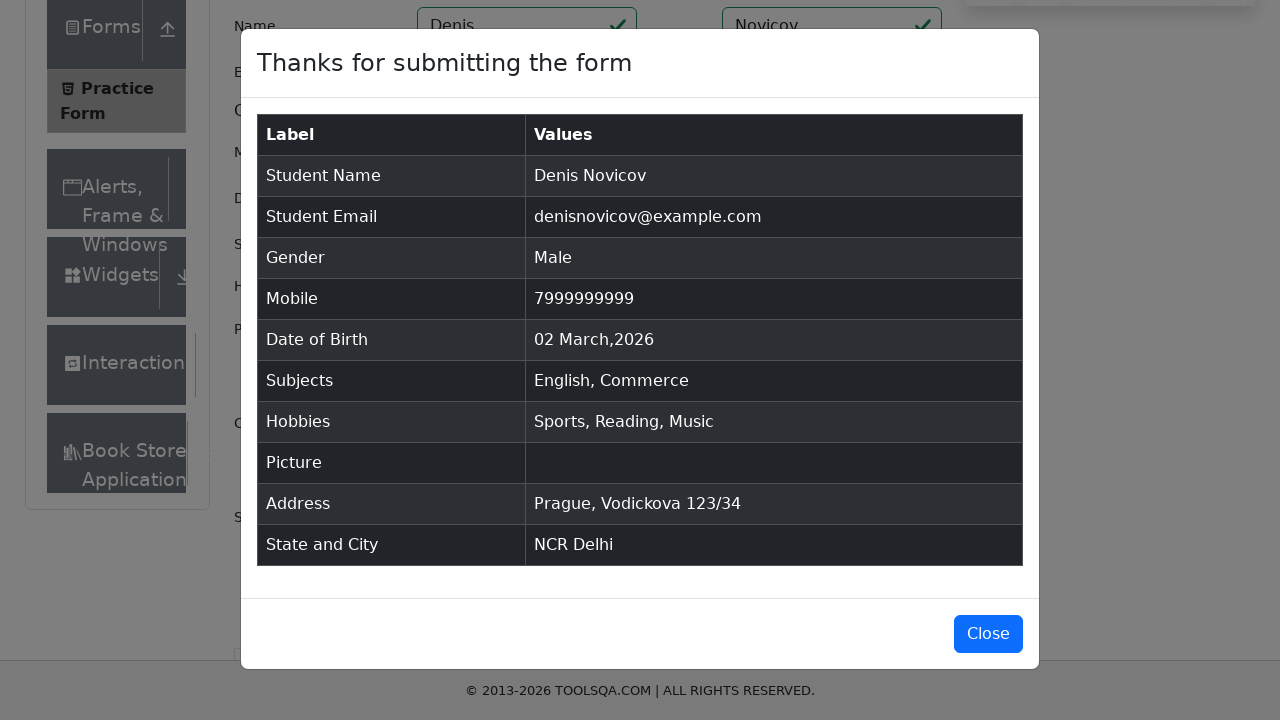

Closed the submission confirmation modal at (988, 634) on #closeLargeModal
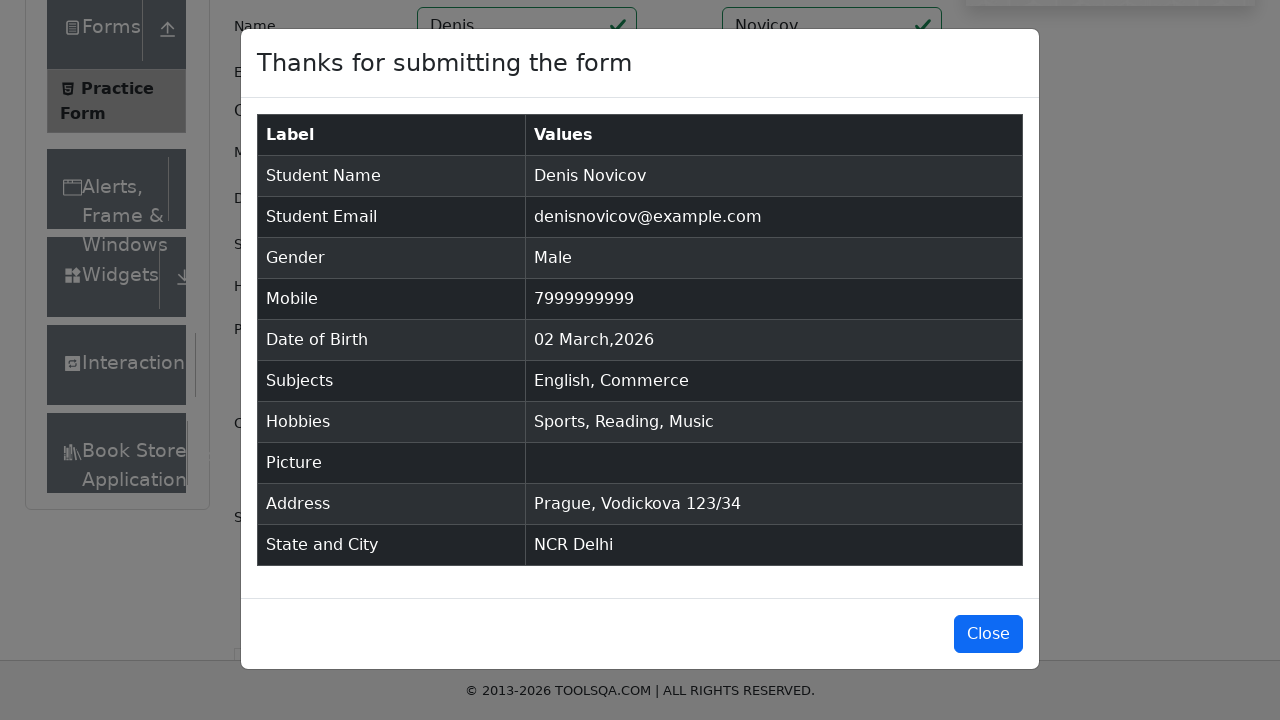

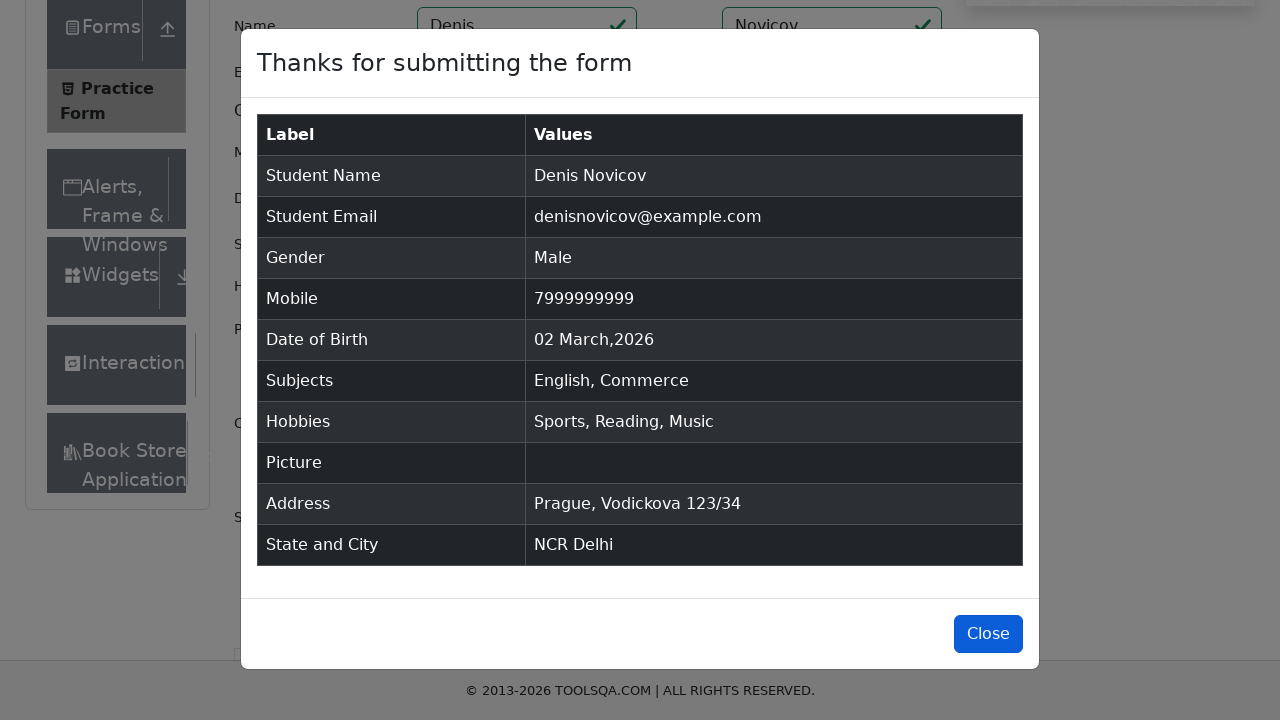